Tests slider interaction by dragging the slider handle horizontally to adjust its position

Starting URL: http://demo.automationtesting.in/Slider.html

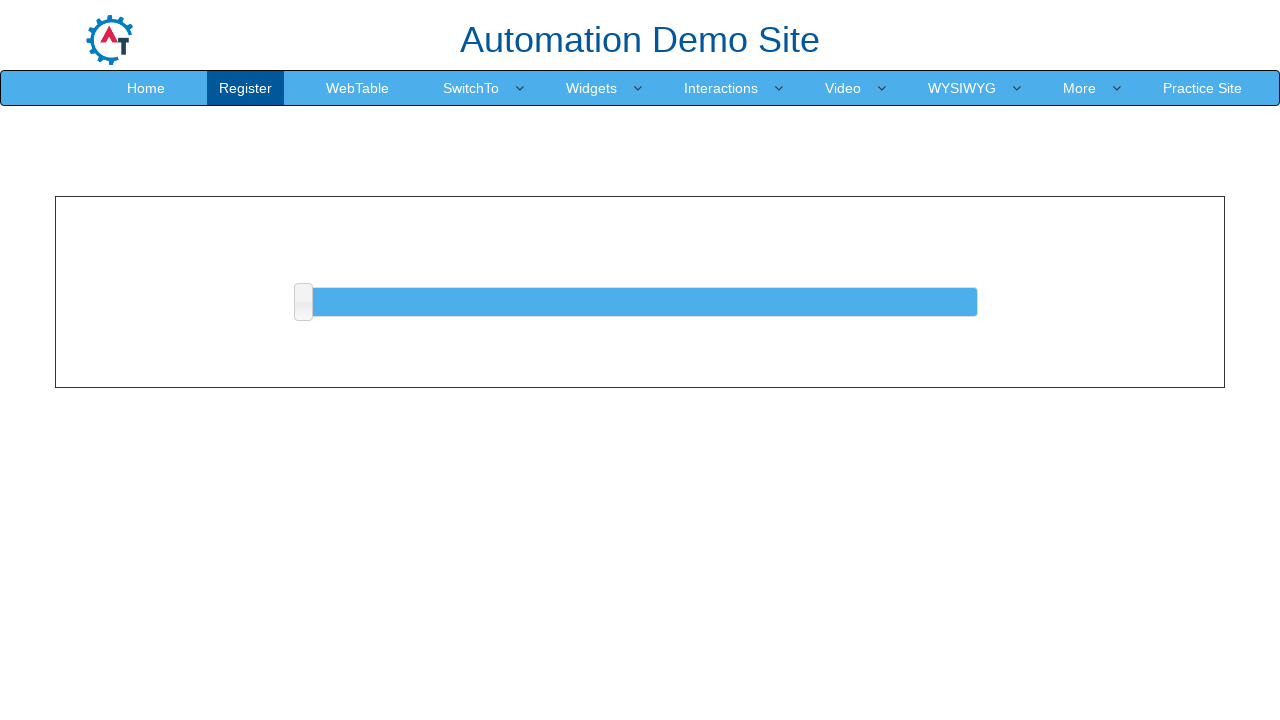

Located the slider handle element
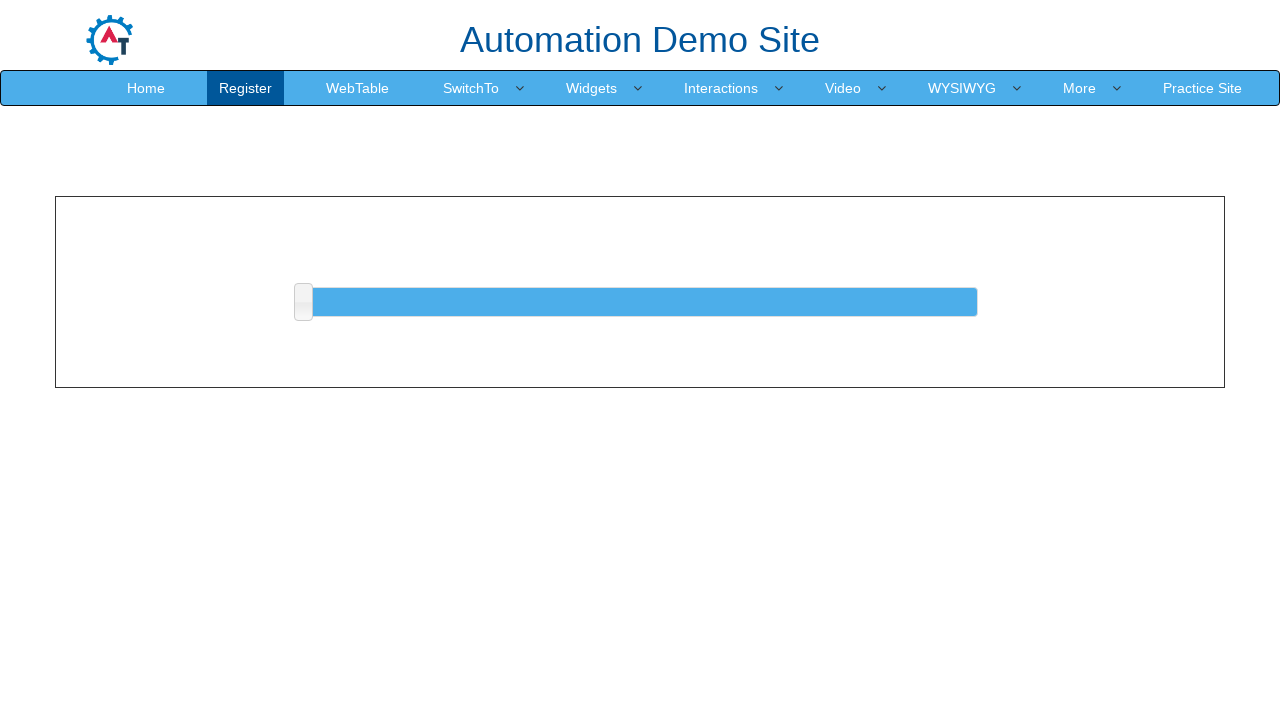

Dragged slider handle 500 pixels to the right to adjust its position at (795, 284)
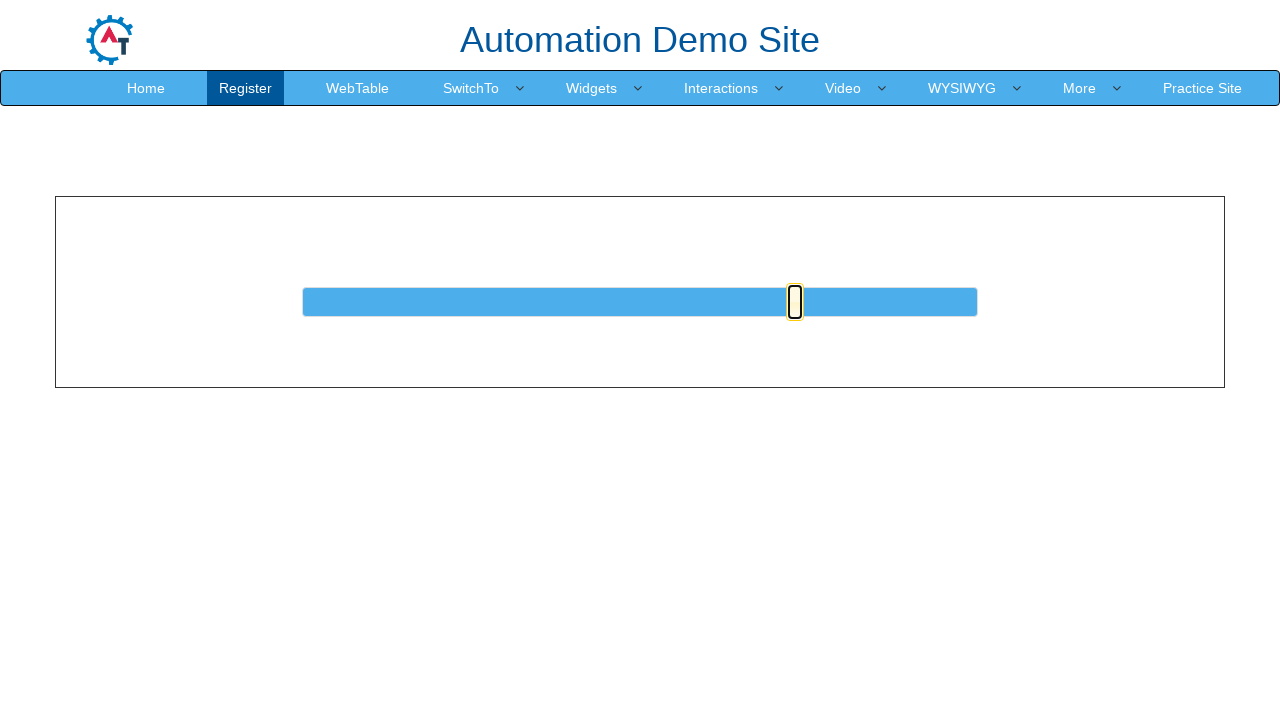

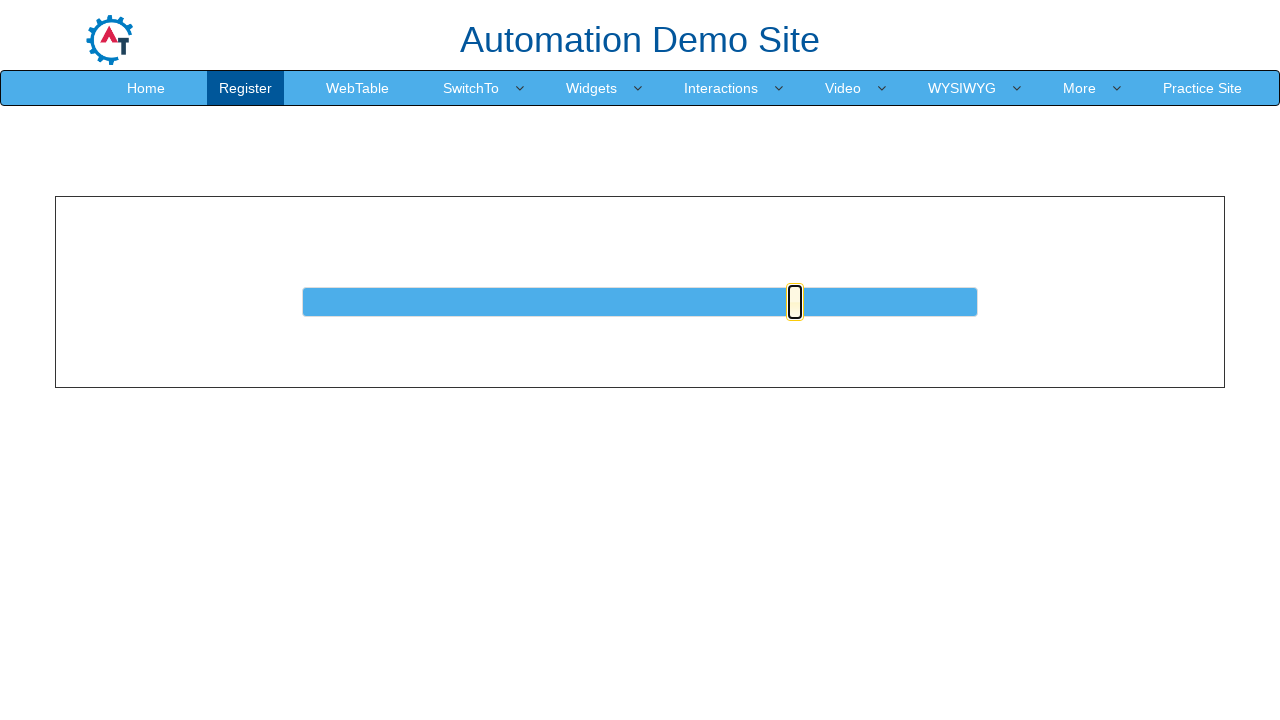